Navigates to Python.org and verifies "Python" appears in the page title.

Starting URL: http://www.python.org

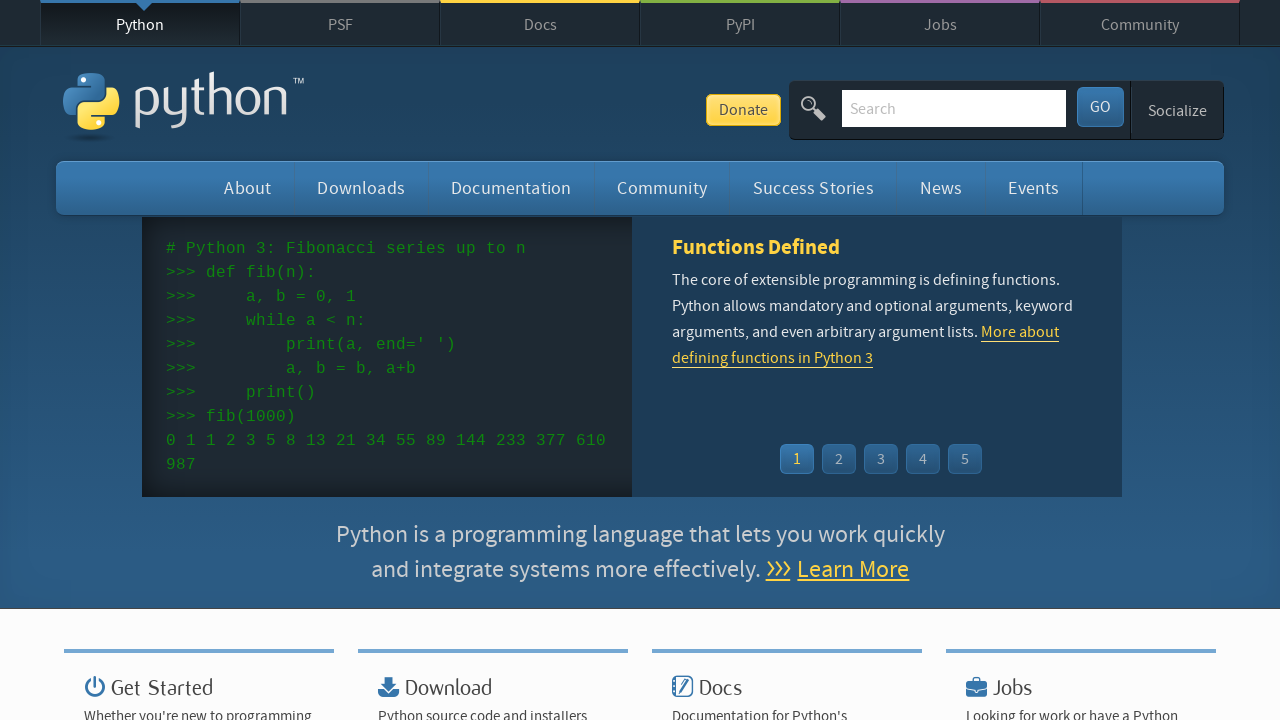

Navigated to Python.org
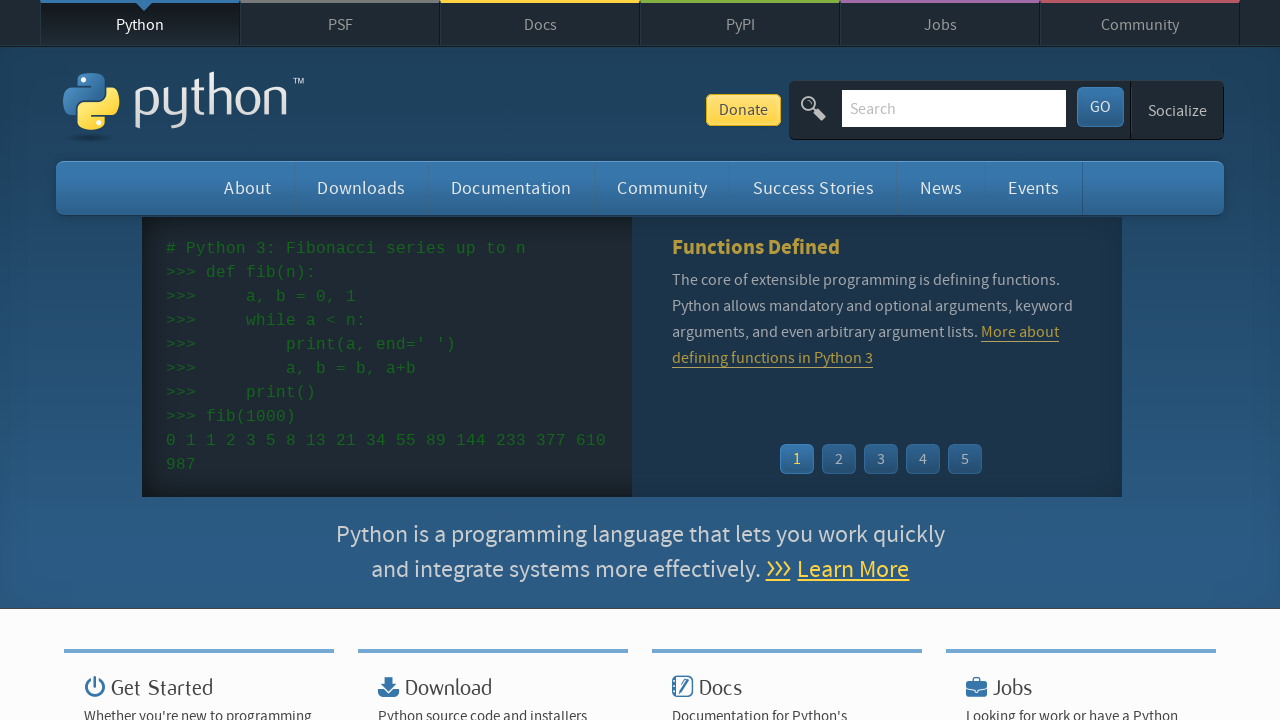

Page DOM content fully loaded
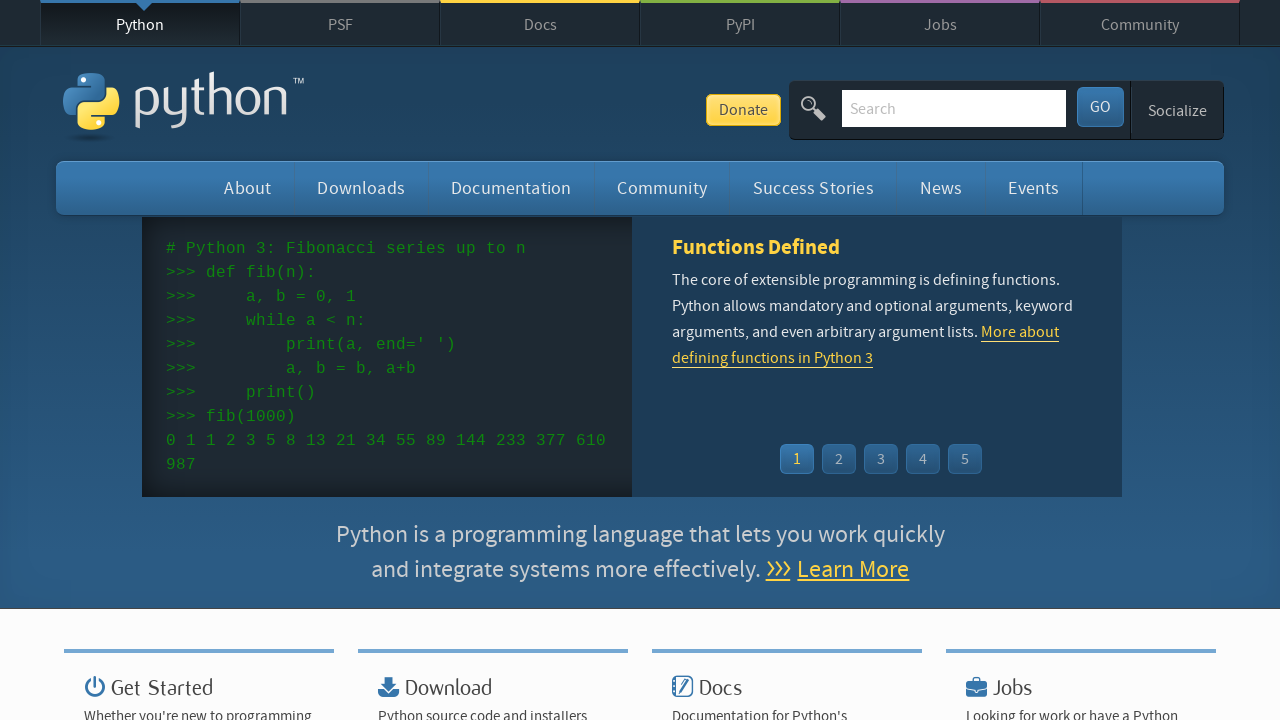

Verified 'Python' appears in page title
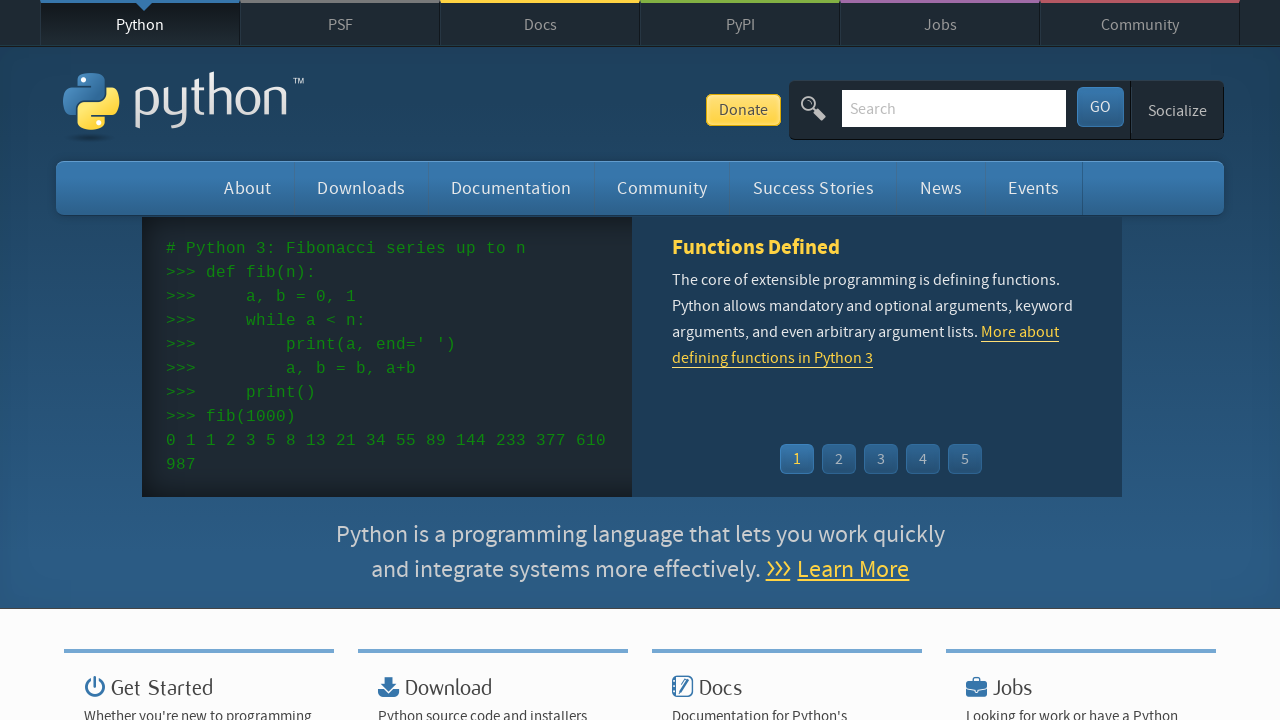

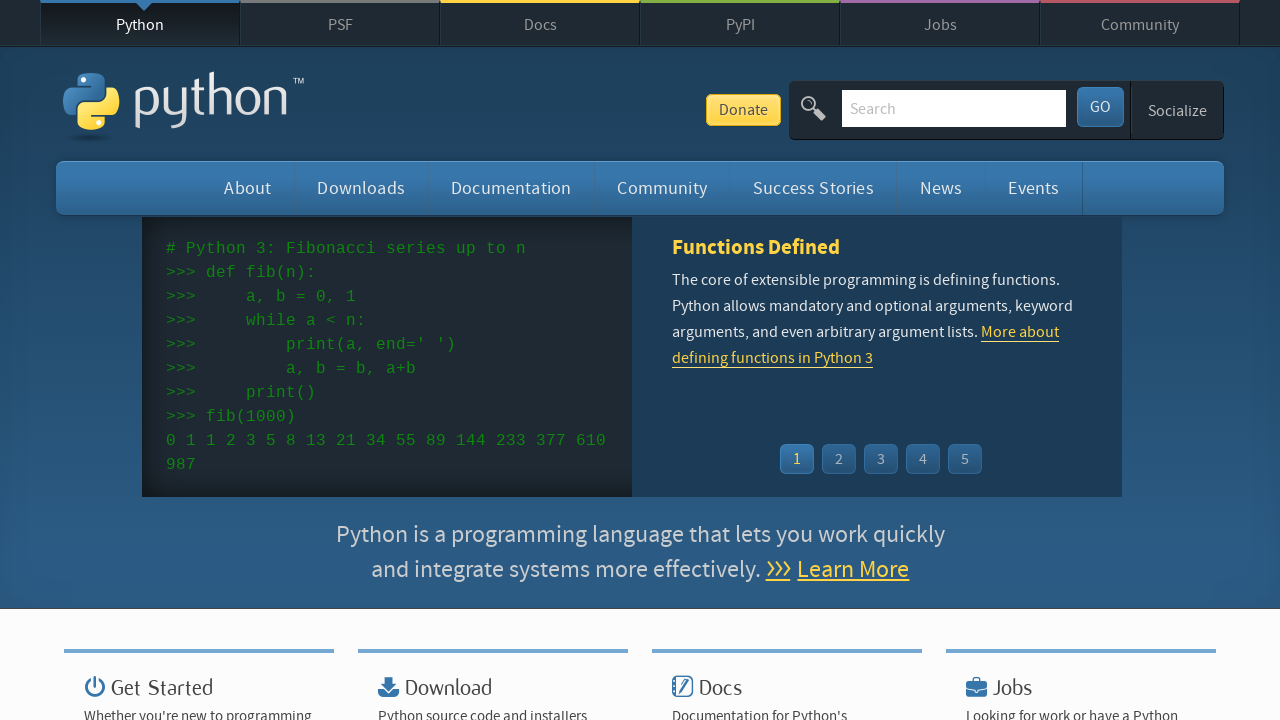